Tests dropdown menu functionality by selecting an option from a car dropdown using its value attribute

Starting URL: https://automationtesting.co.uk/dropdown.html

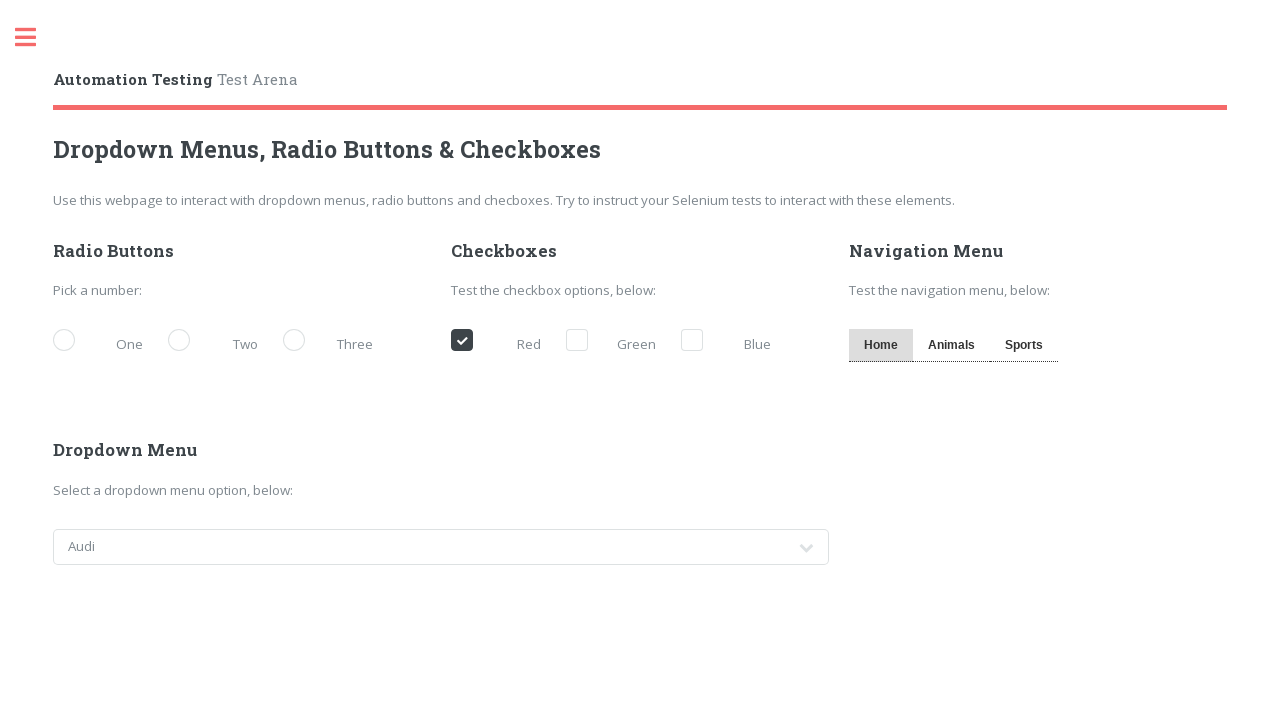

Selected 'jeep' from the cars dropdown menu by value attribute on #cars
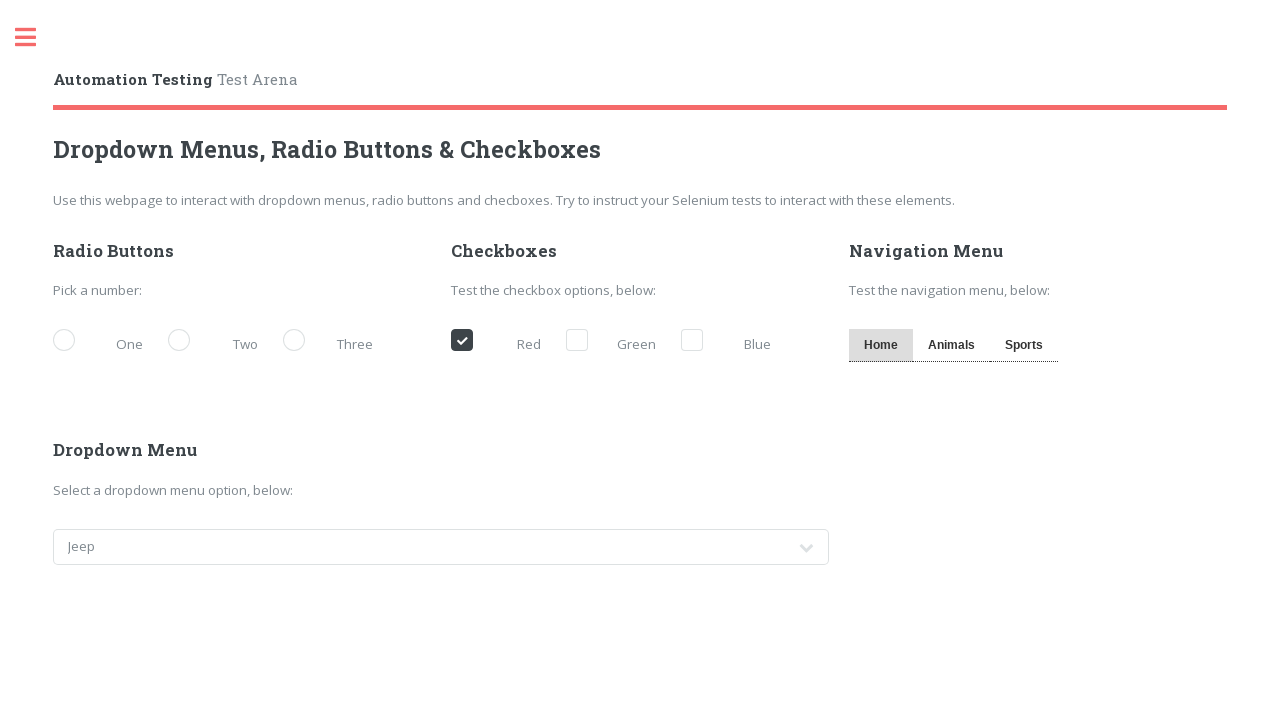

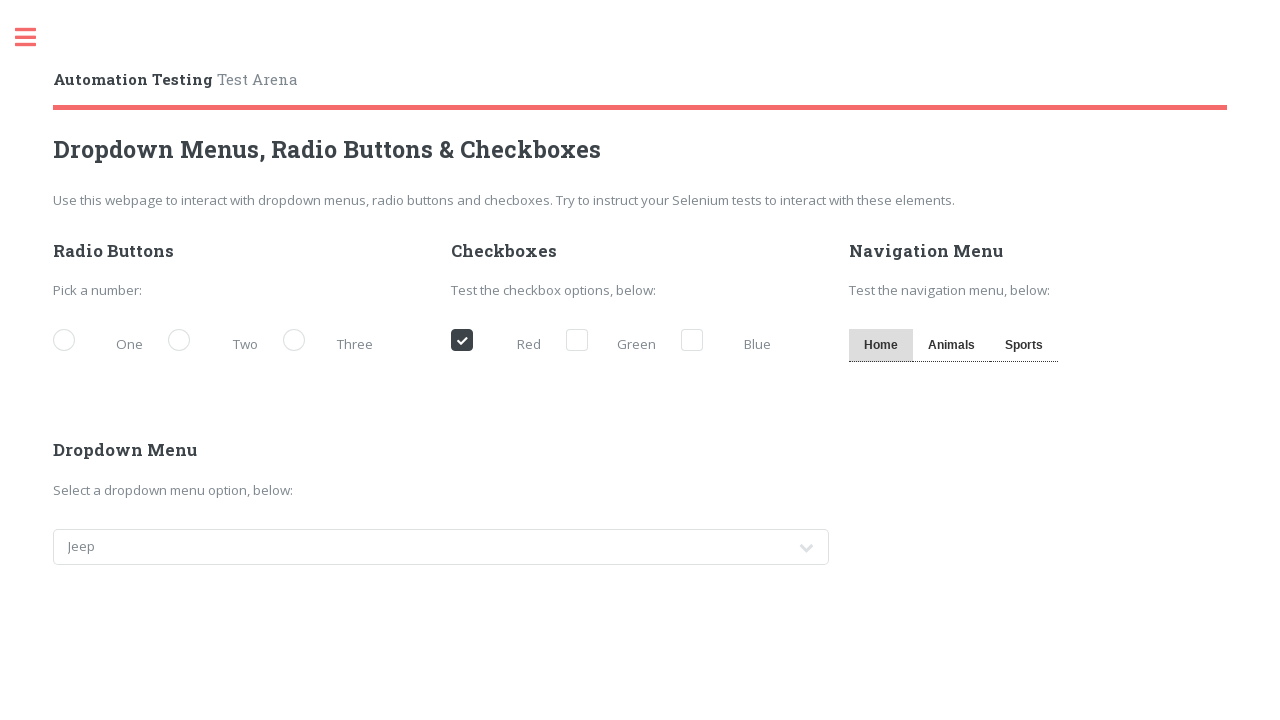